Tests JavaScript alert prompt functionality by scrolling to a button, clicking it to trigger a prompt alert, entering text, and accepting the alert.

Starting URL: https://demoqa.com/alerts

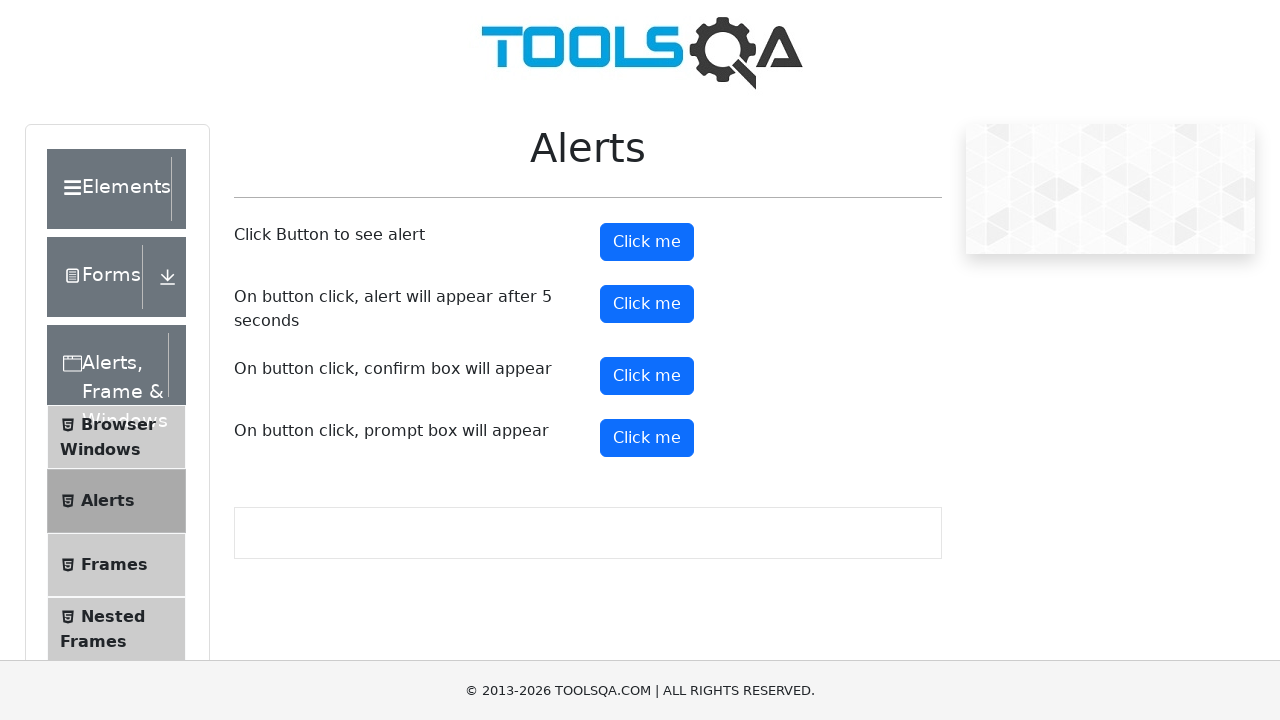

Scrolled down the page by 250 pixels
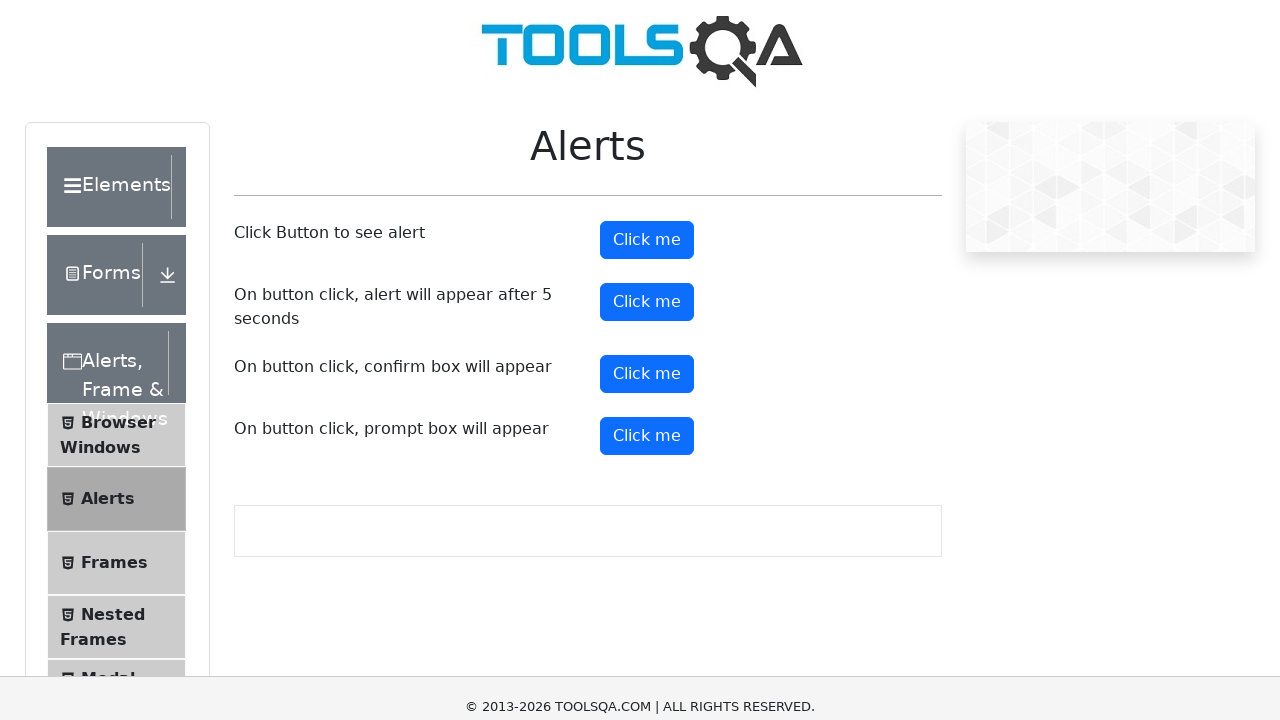

Set up dialog handler to accept prompts with 'test' text
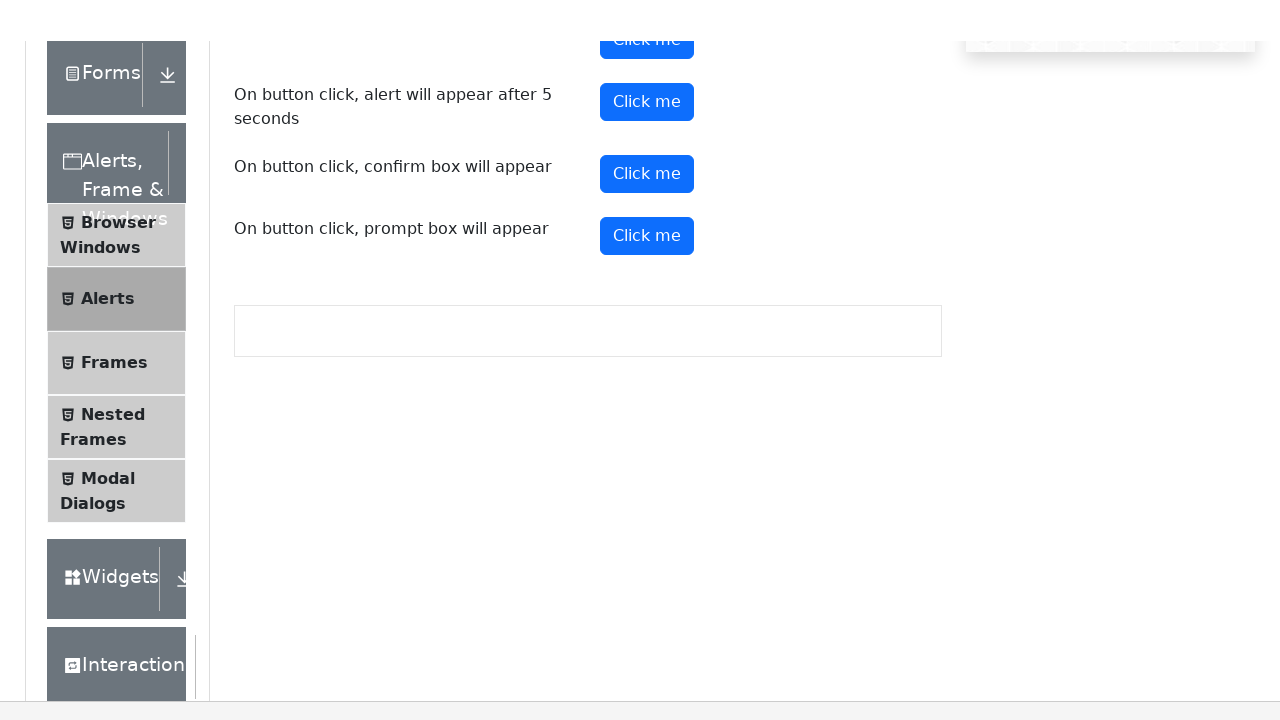

Clicked the prompt button to trigger the alert at (647, 188) on button#promtButton
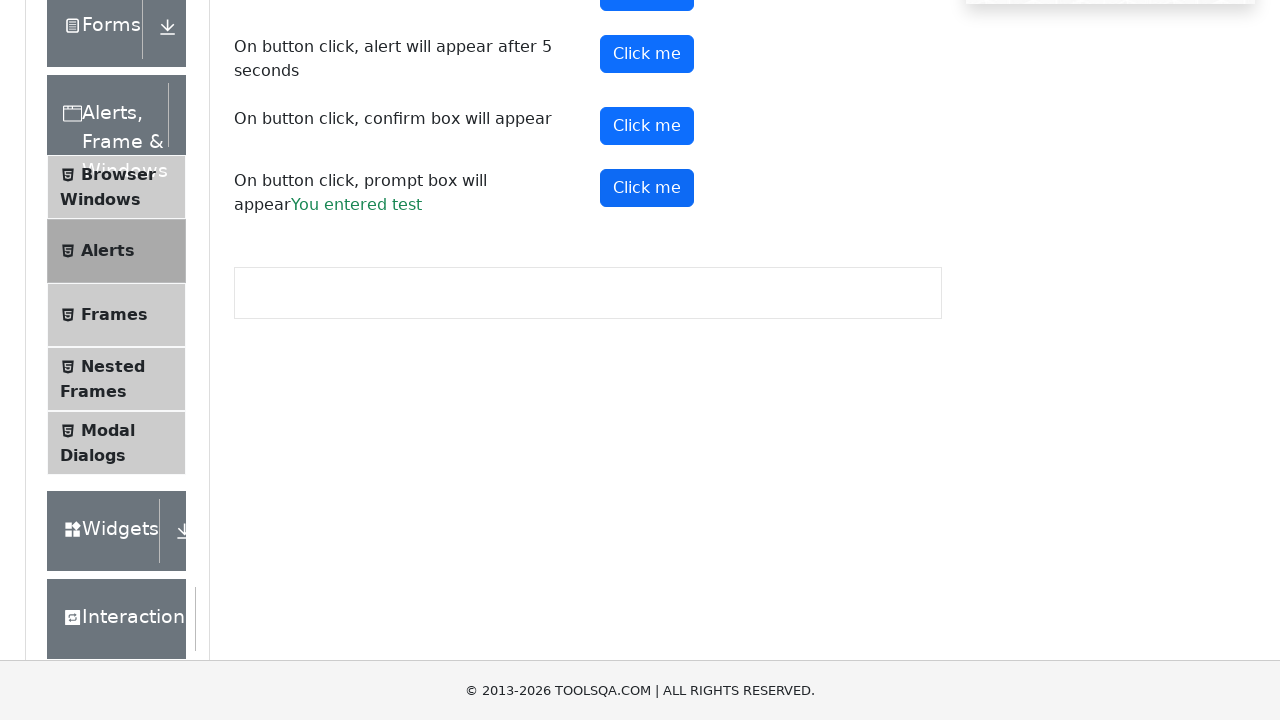

Waited 1000ms for dialog handling to complete
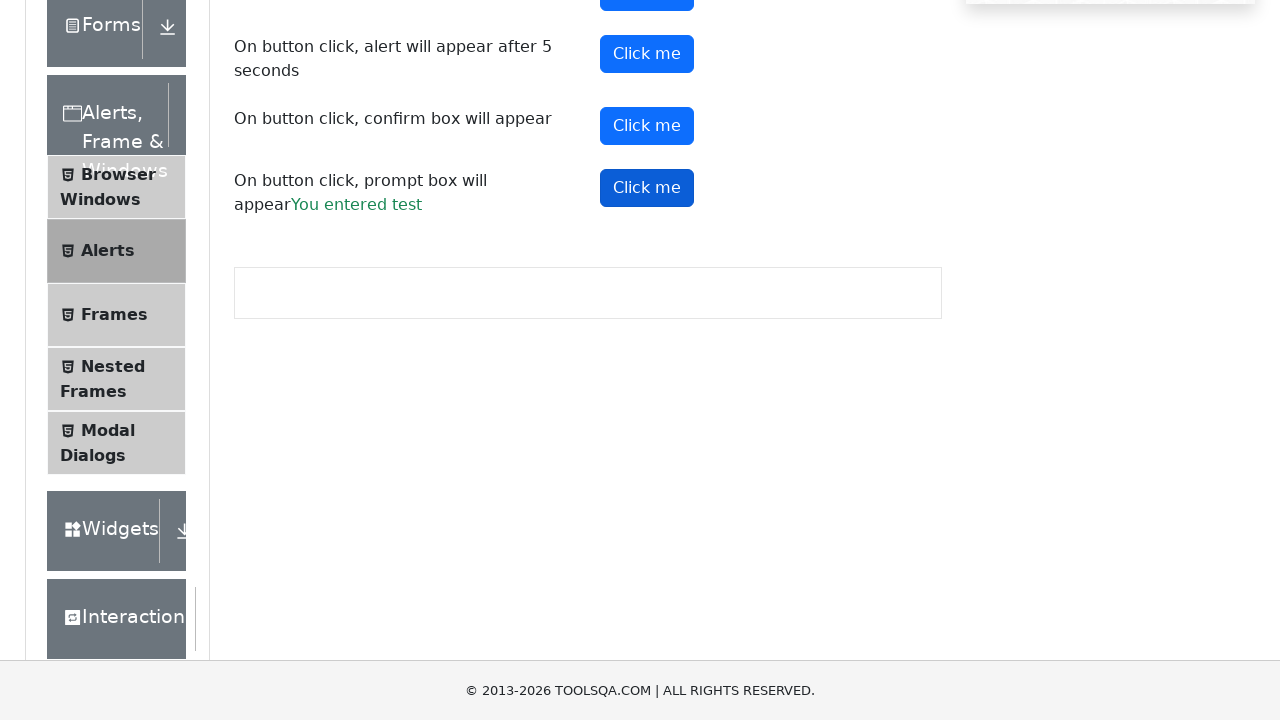

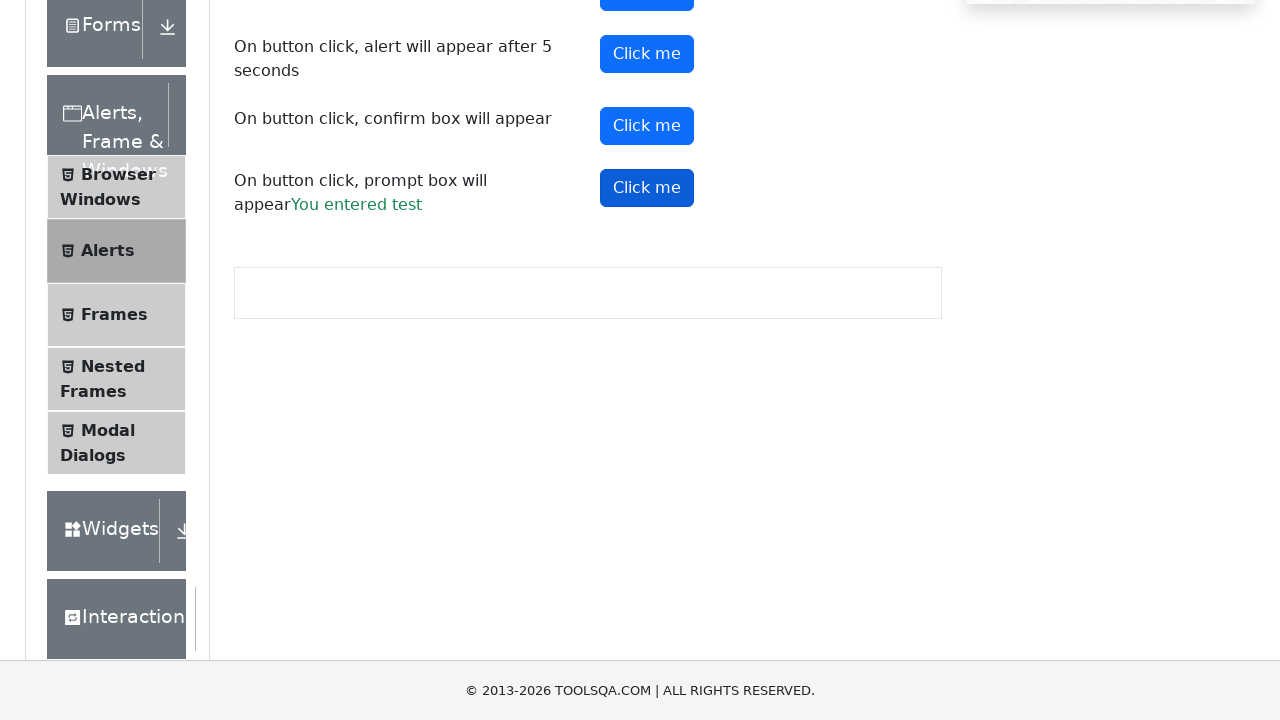